Clicks the "past" link to navigate to the front page archive

Starting URL: https://news.ycombinator.com/

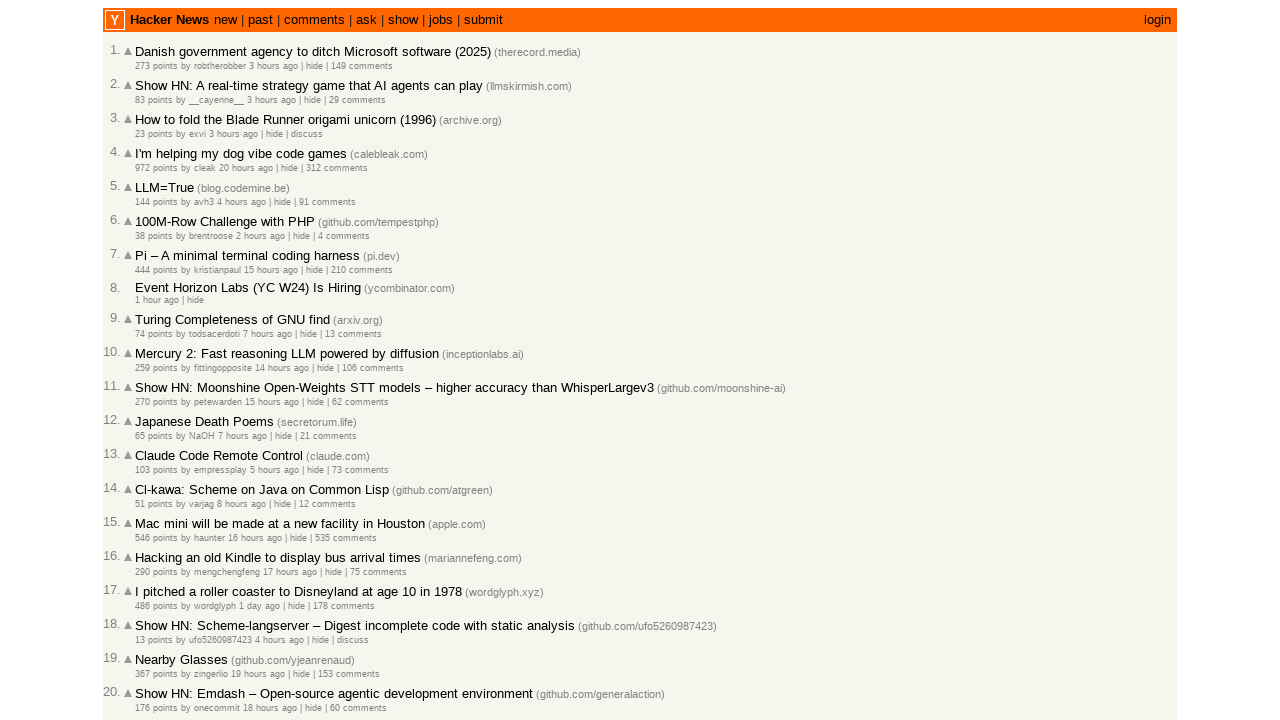

Navigated to Hacker News front page
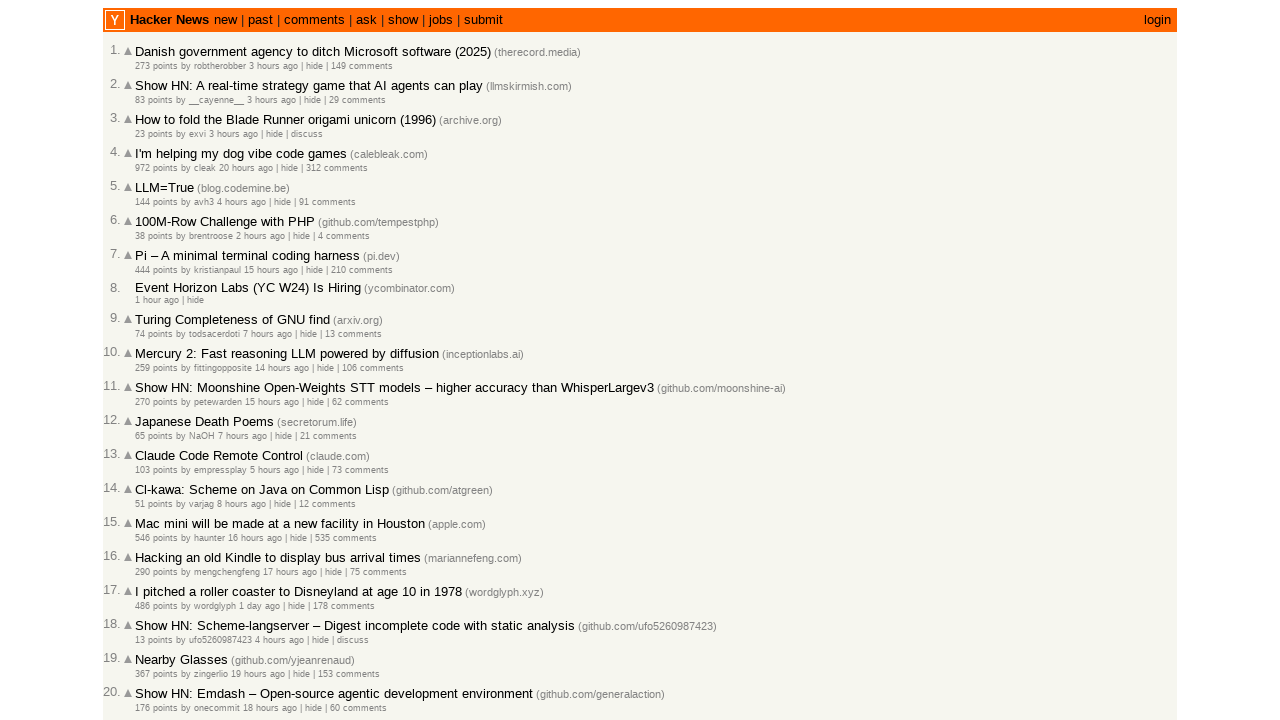

Clicked the 'past' link to navigate to front page archive at (260, 20) on text=past
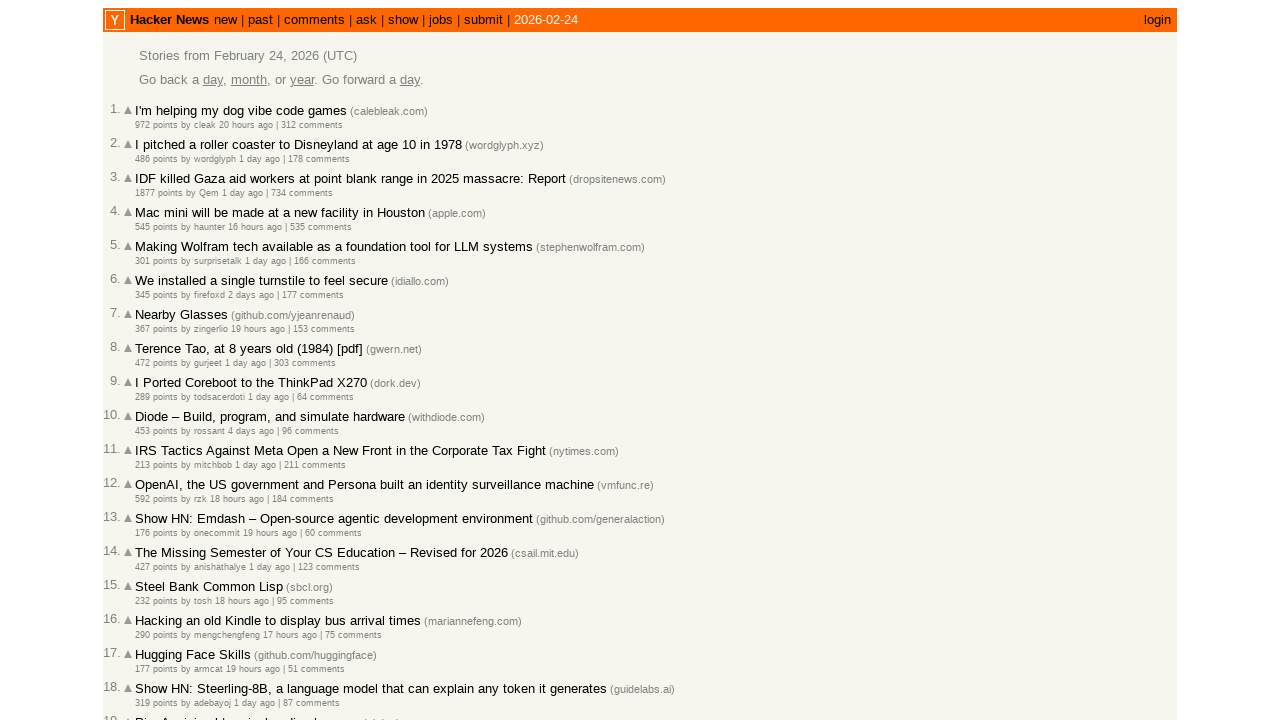

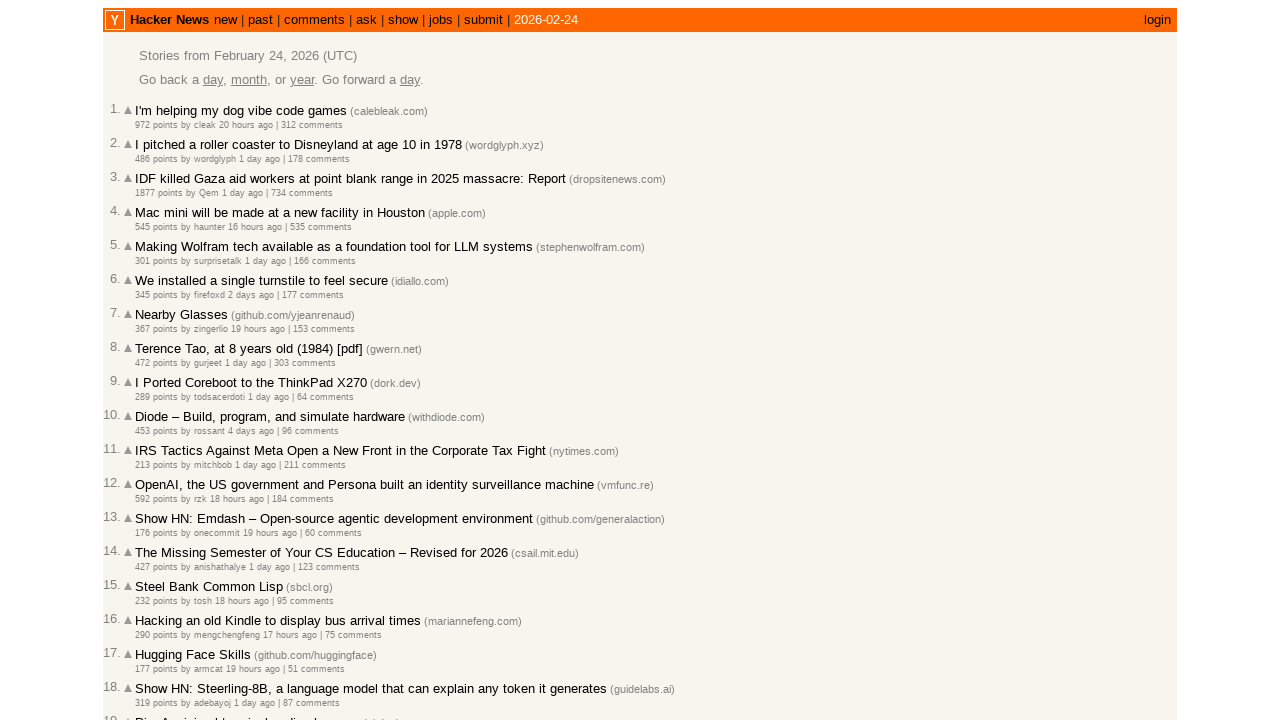